Tests filtering to display only active (incomplete) todo items

Starting URL: https://demo.playwright.dev/todomvc

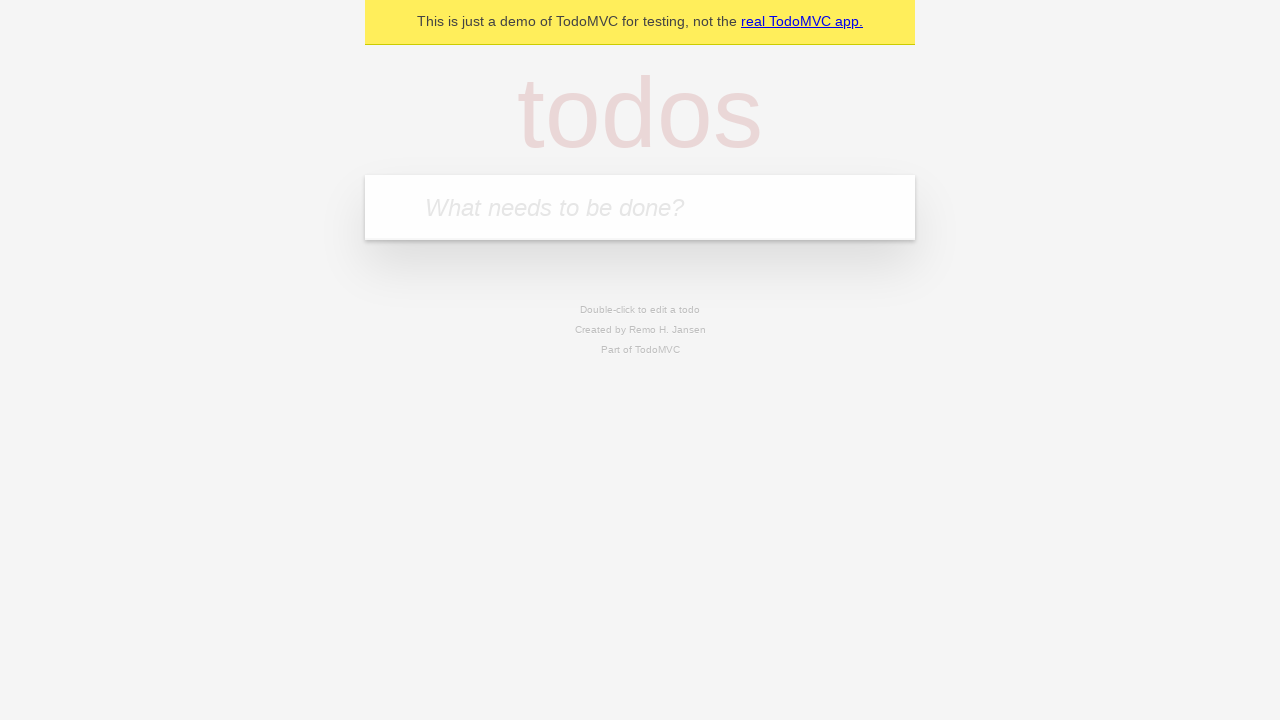

Filled todo input with 'buy some cheese' on internal:attr=[placeholder="What needs to be done?"i]
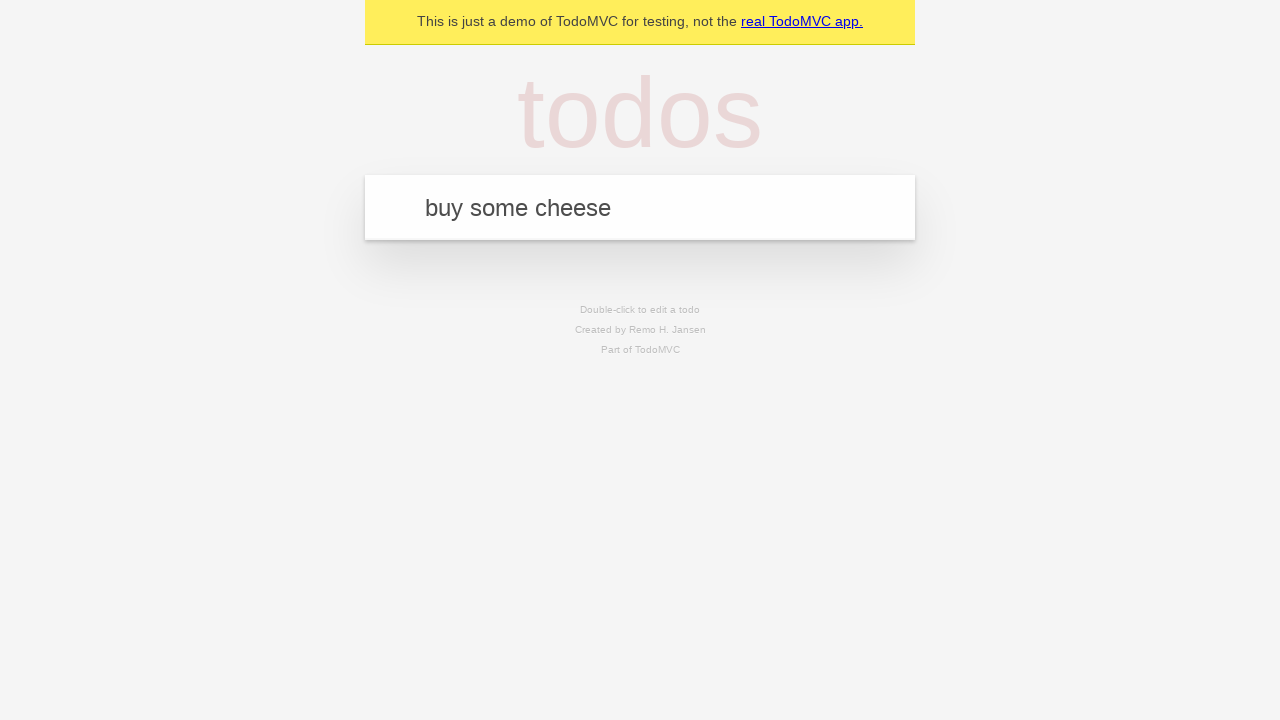

Pressed Enter to add first todo item on internal:attr=[placeholder="What needs to be done?"i]
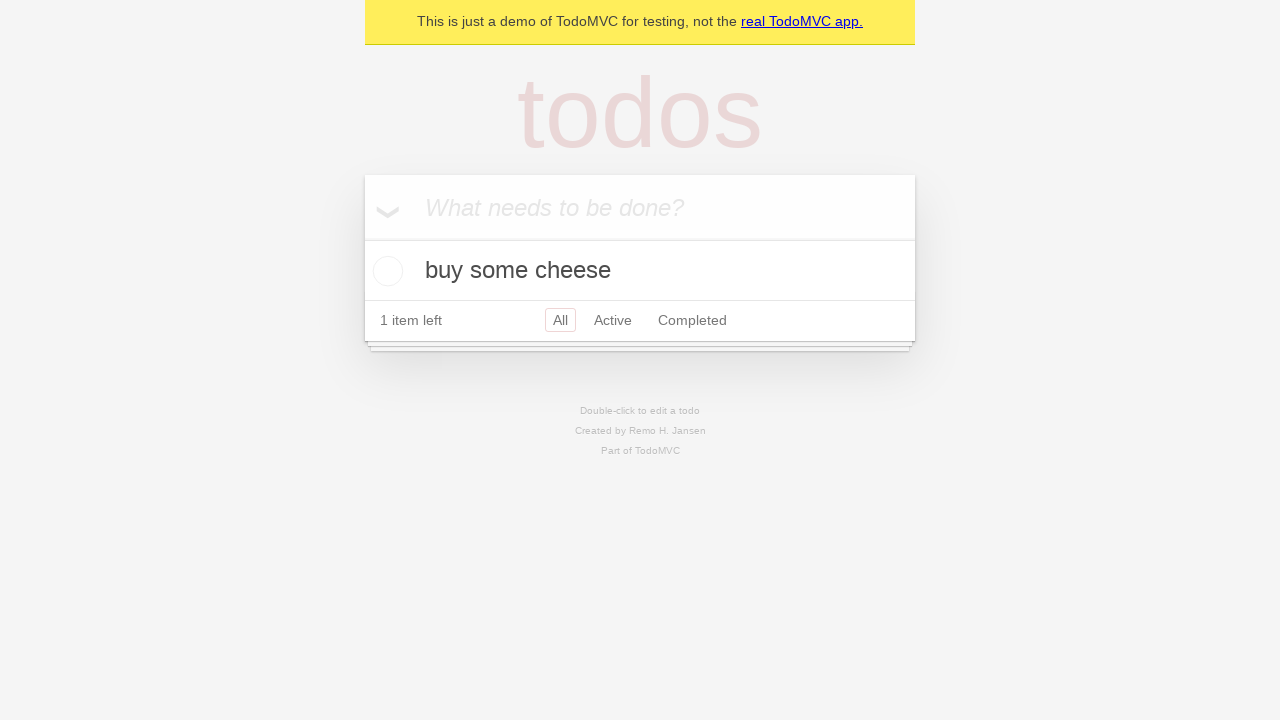

Filled todo input with 'feed the cat' on internal:attr=[placeholder="What needs to be done?"i]
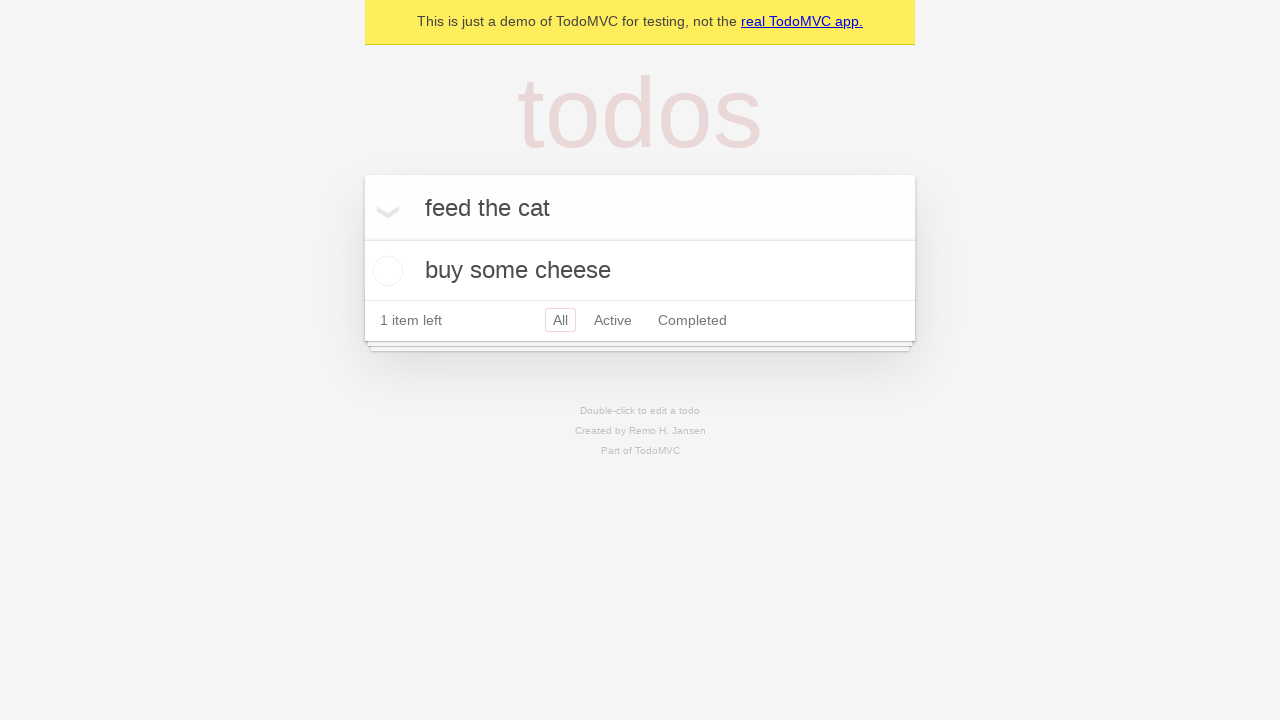

Pressed Enter to add second todo item on internal:attr=[placeholder="What needs to be done?"i]
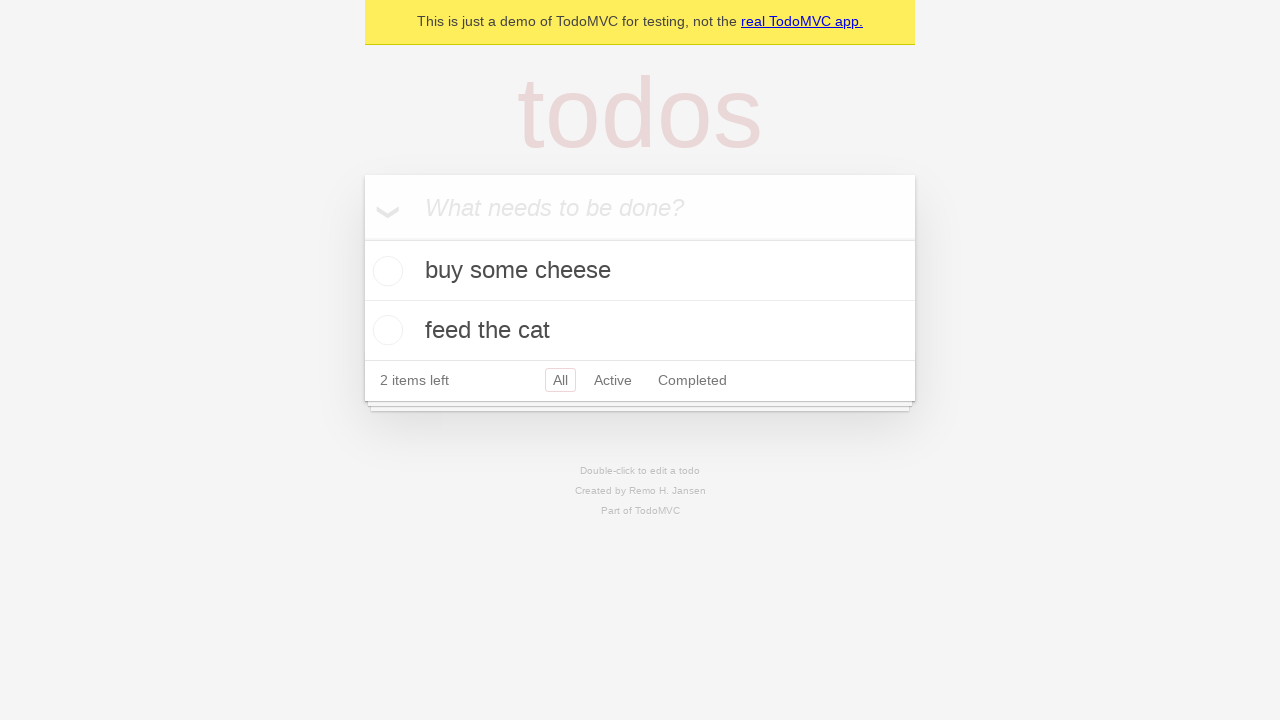

Filled todo input with 'book a doctors appointment' on internal:attr=[placeholder="What needs to be done?"i]
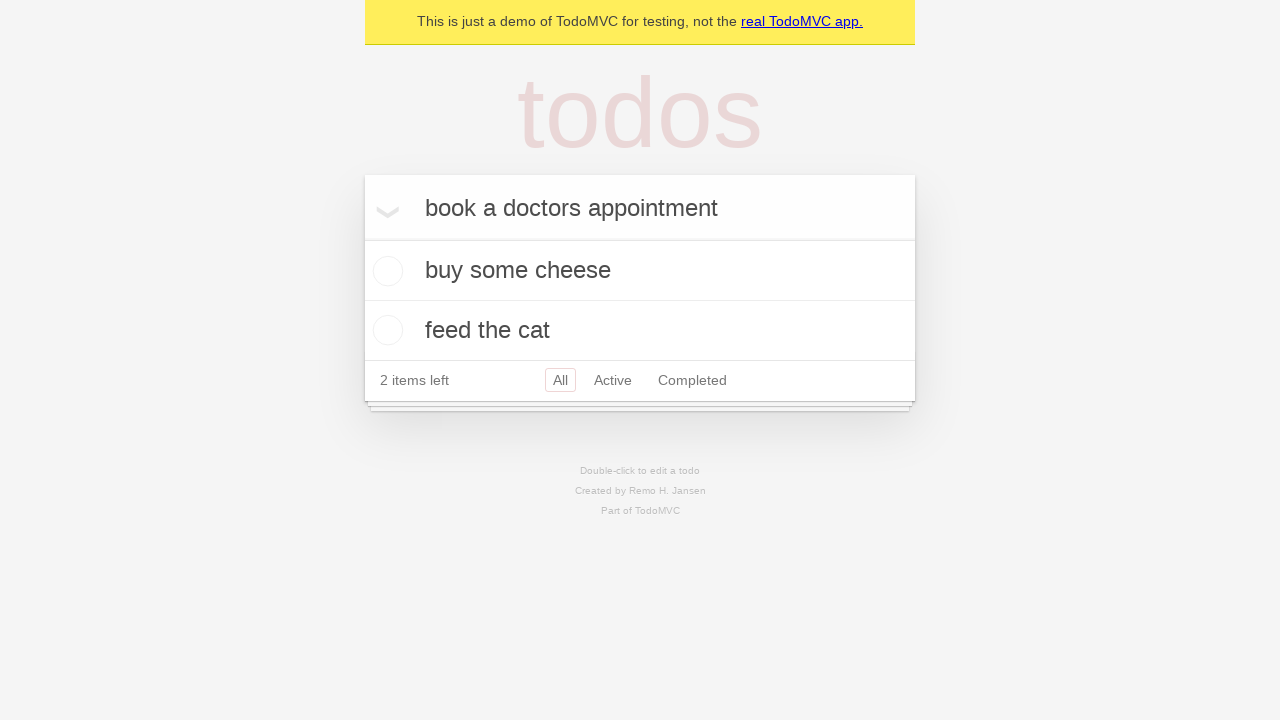

Pressed Enter to add third todo item on internal:attr=[placeholder="What needs to be done?"i]
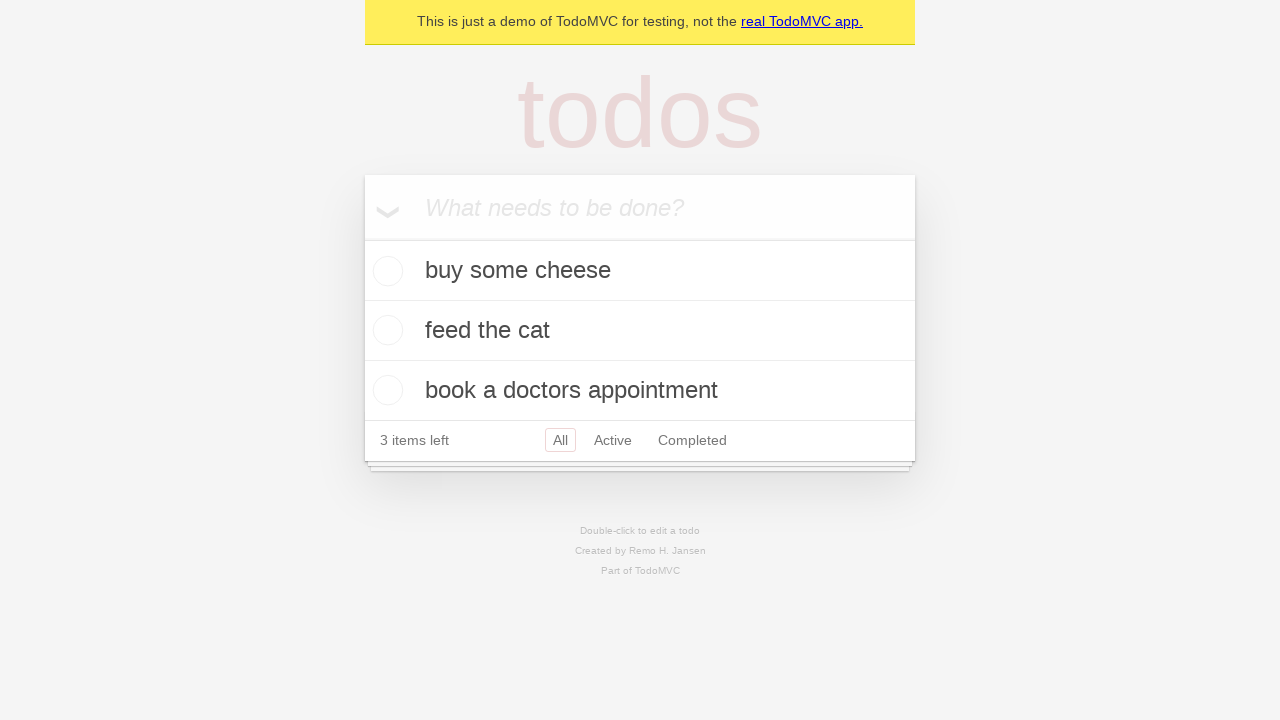

Checked the second todo item (marked as complete) at (385, 330) on [data-testid='todo-item'] >> nth=1 >> internal:role=checkbox
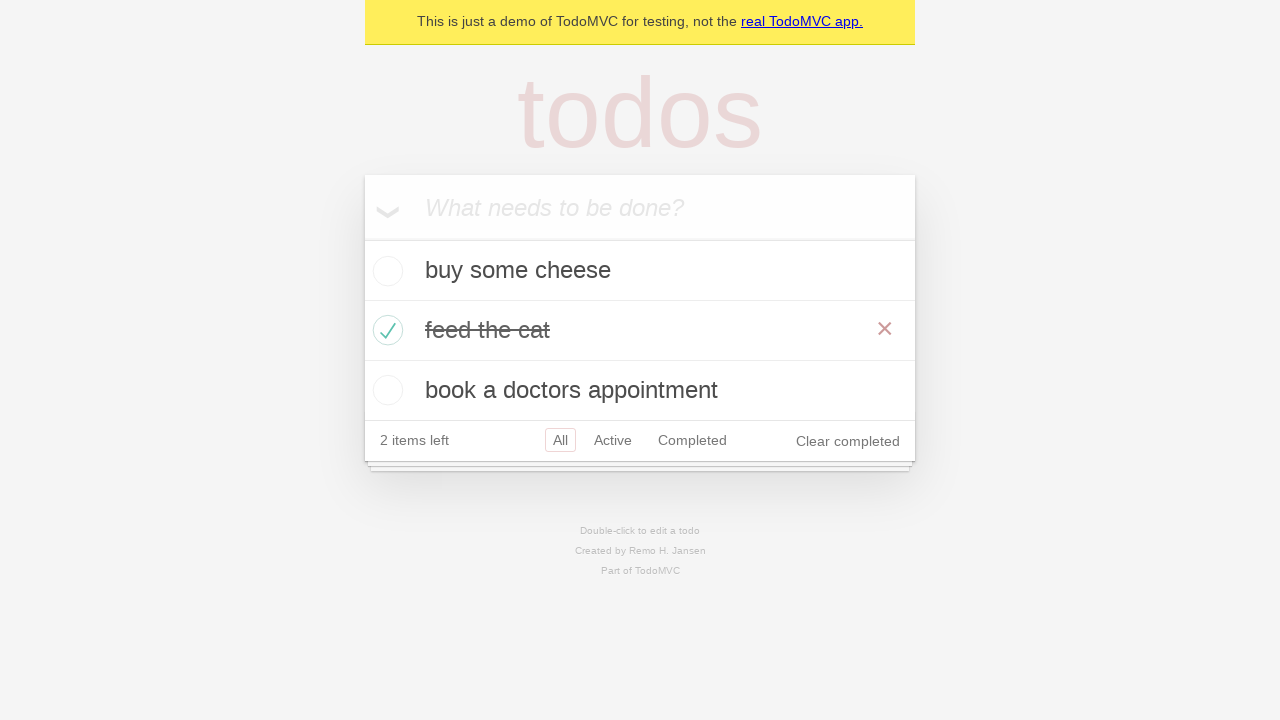

Clicked Active filter to display only incomplete todo items at (613, 440) on internal:role=link[name="Active"i]
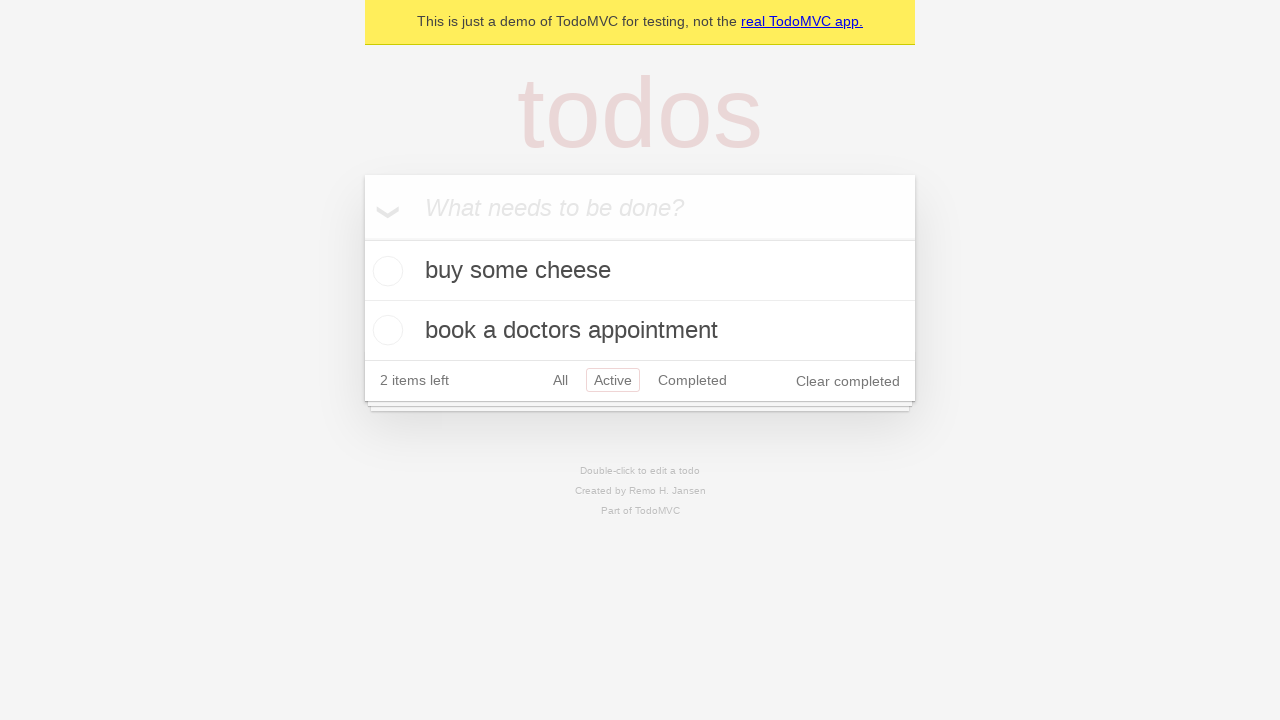

Waited for Active filter to apply
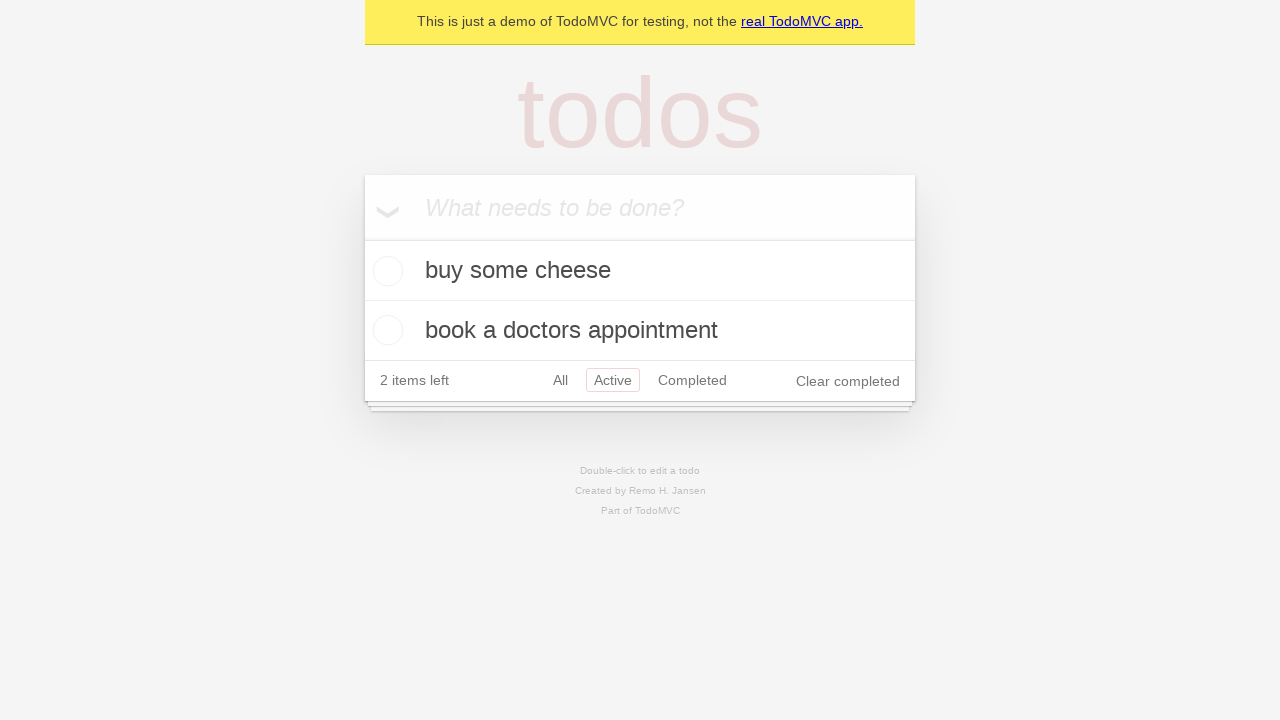

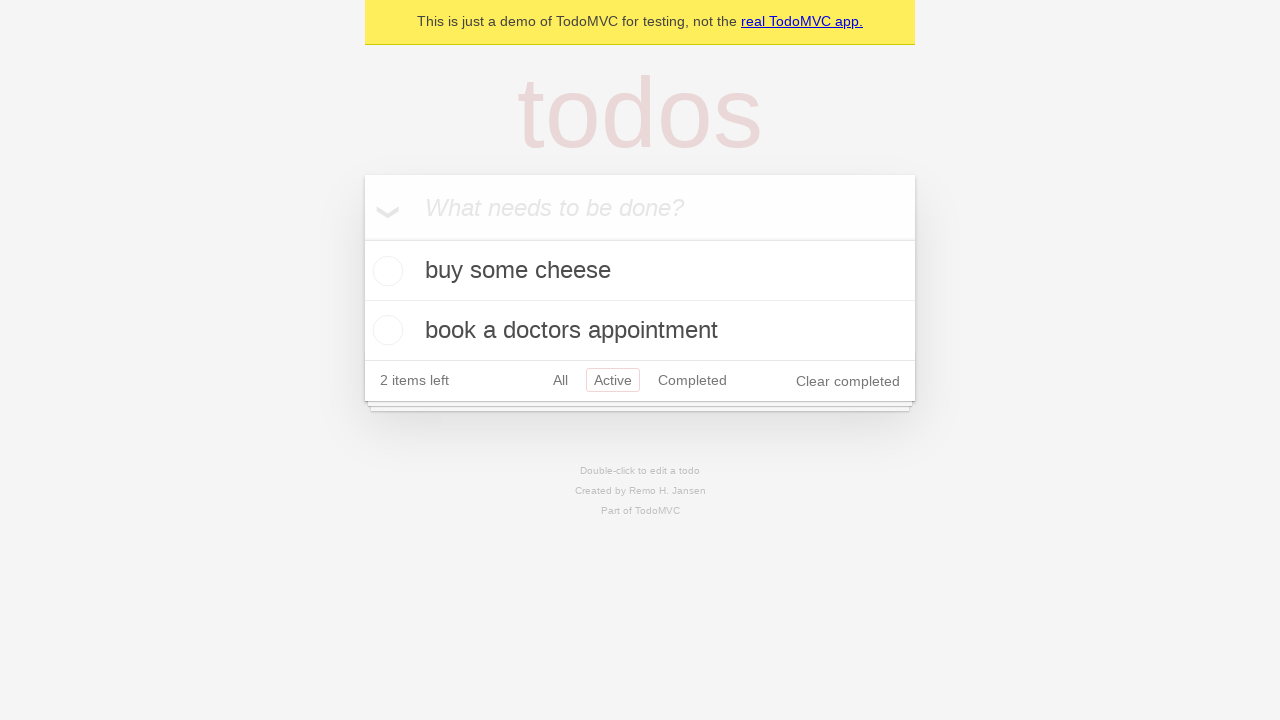